Navigates to Python.org homepage and verifies that the event widget with upcoming events is displayed on the page.

Starting URL: https://www.python.org/

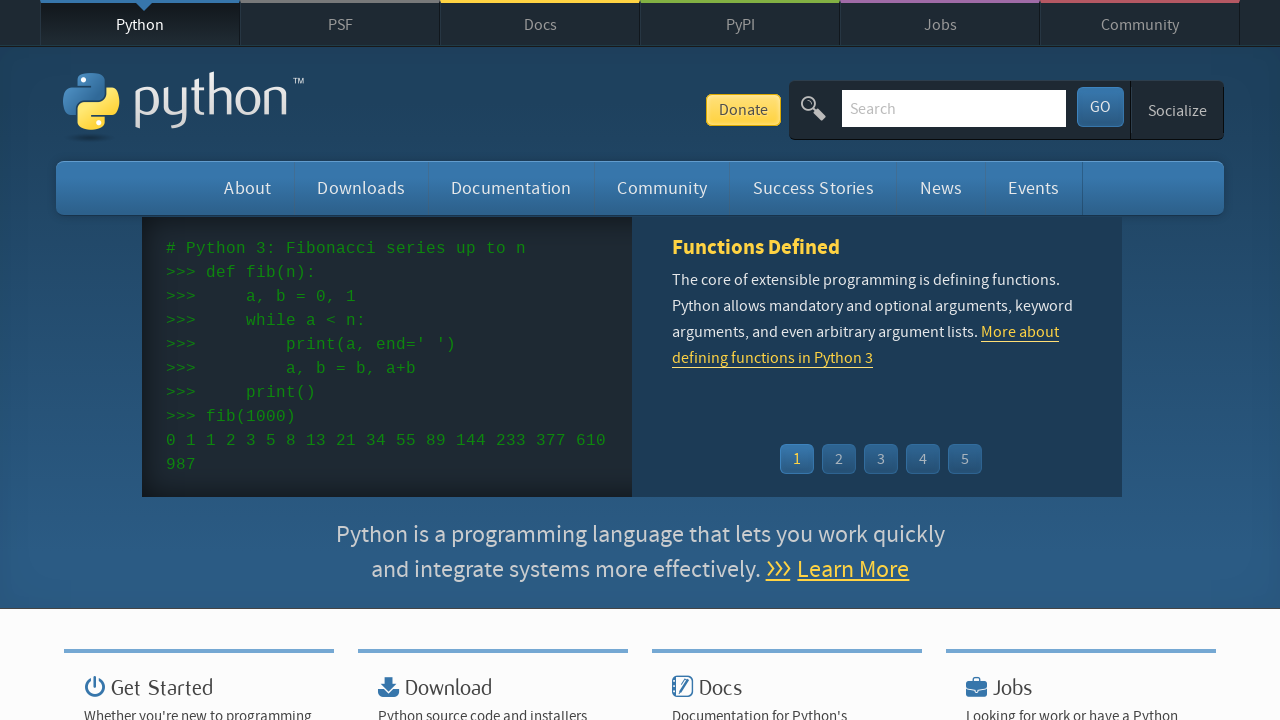

Navigated to Python.org homepage
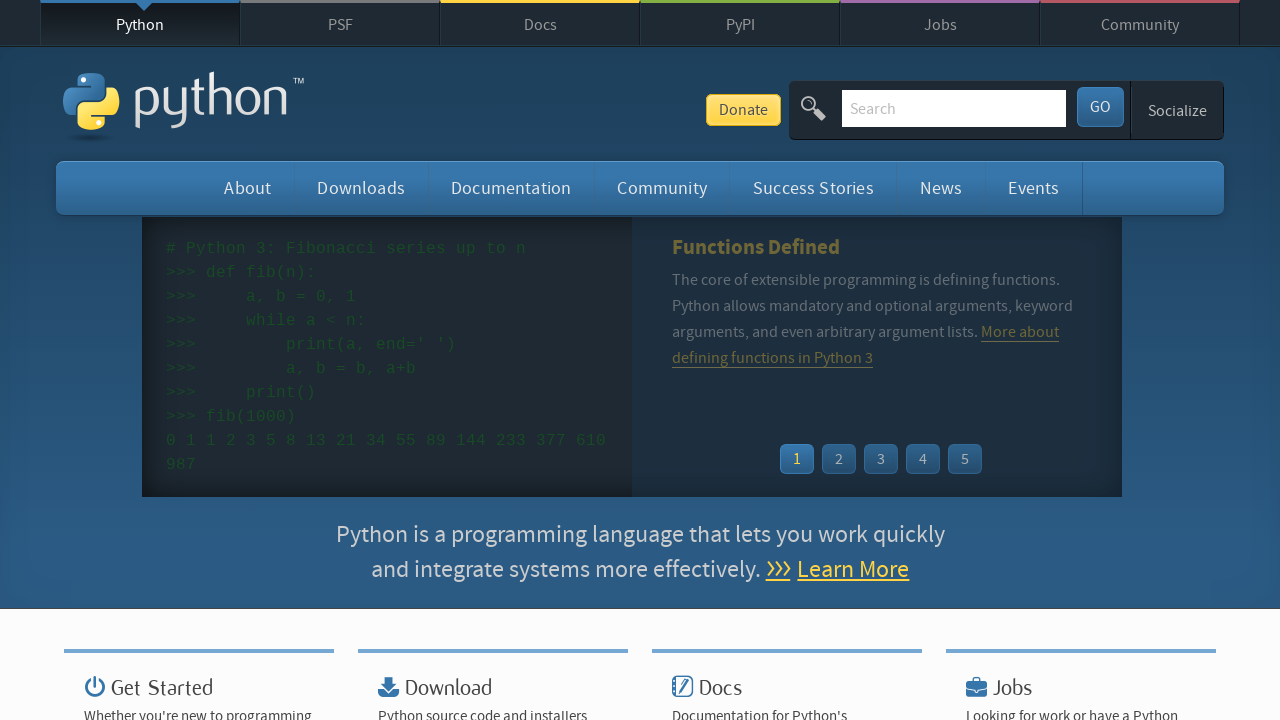

Event widget list items loaded
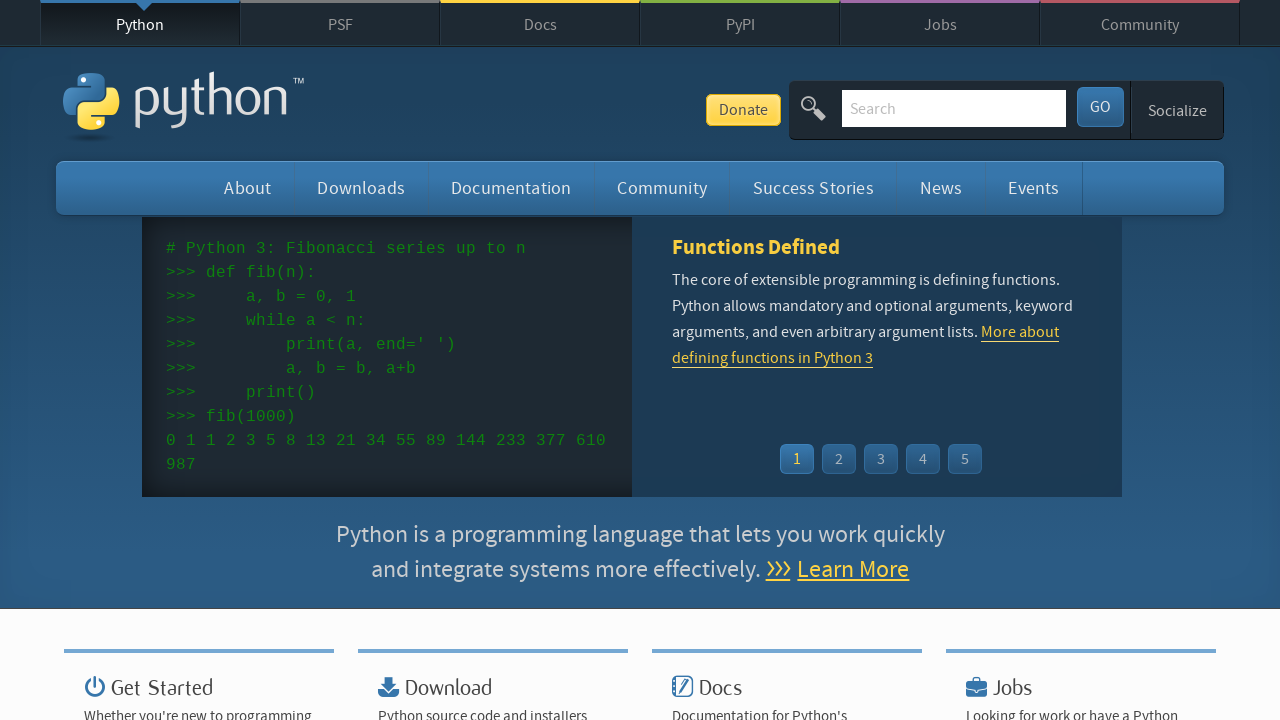

Event time elements are present in the widget
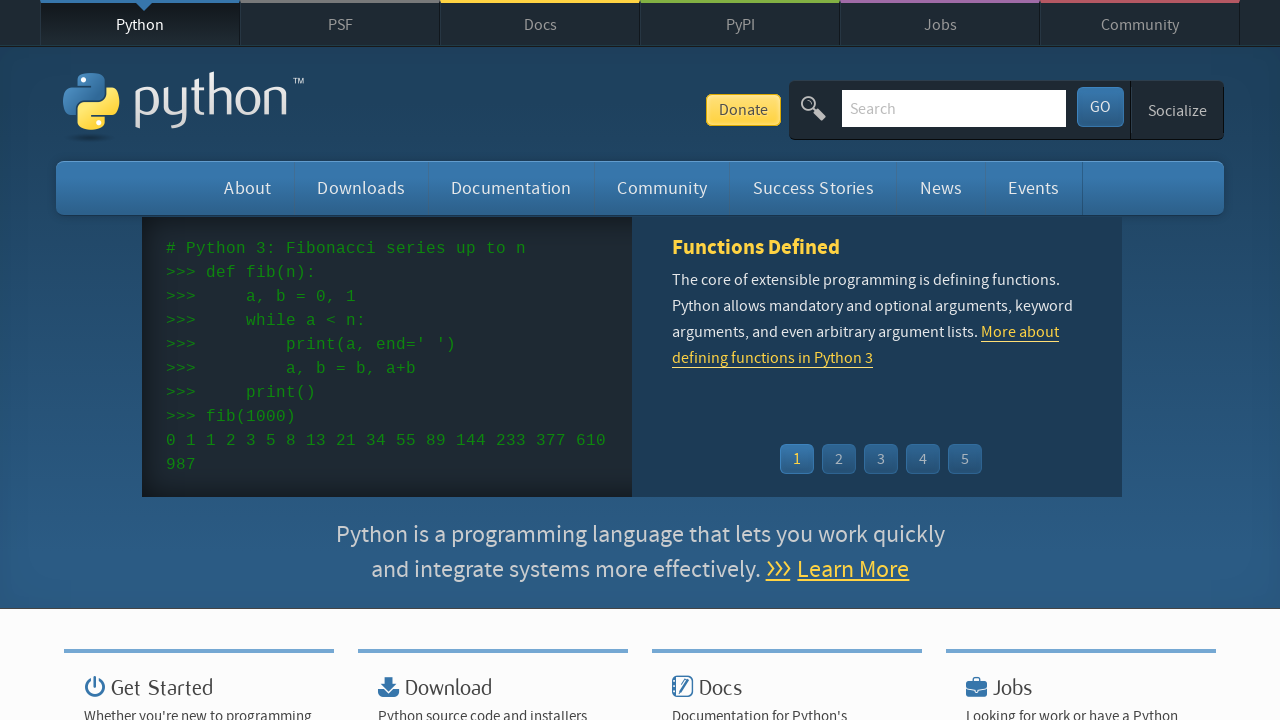

Event links are present in the widget
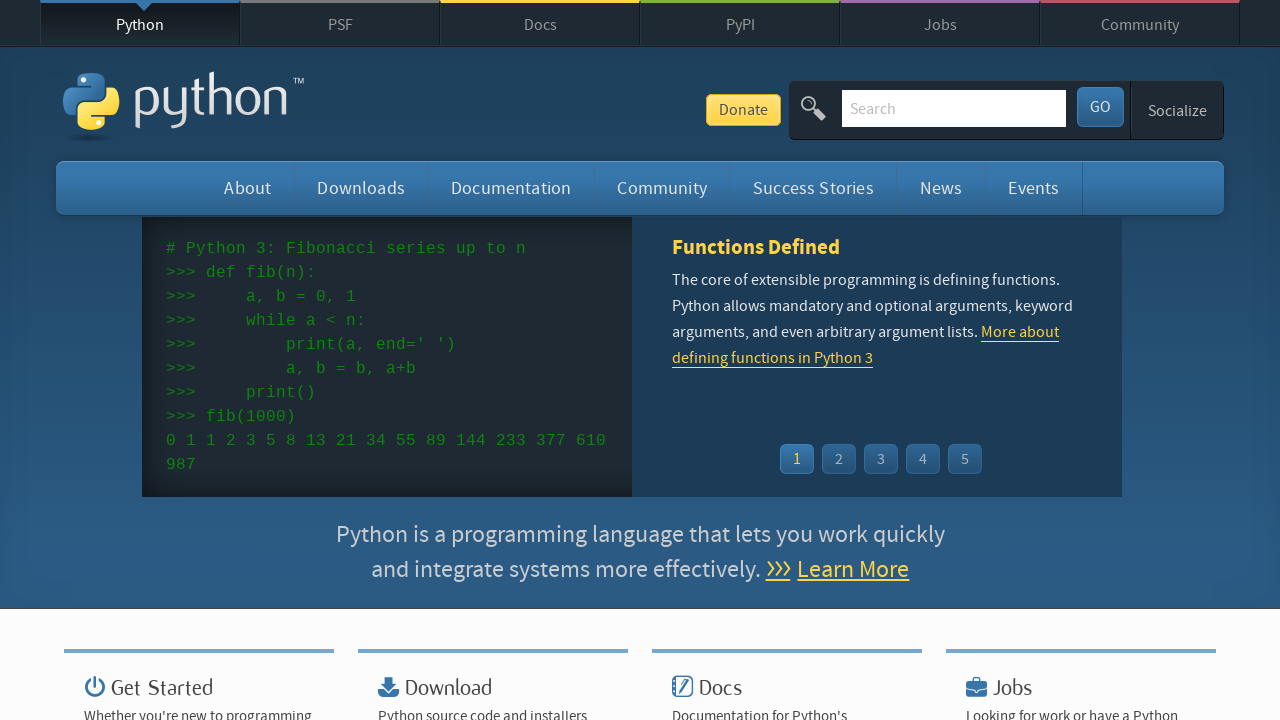

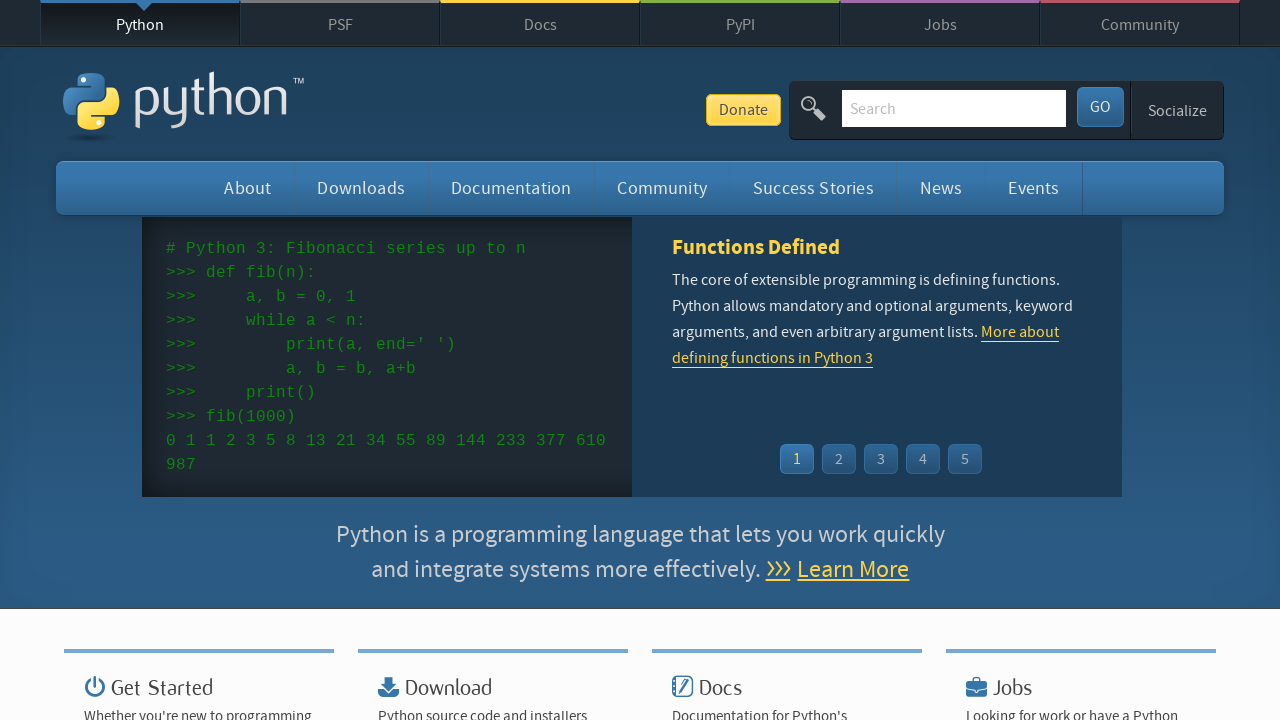